Tests XPath locator strategies (following-sibling and parent axis) by locating and verifying button elements in the header section of the page

Starting URL: https://rahulshettyacademy.com/AutomationPractice/

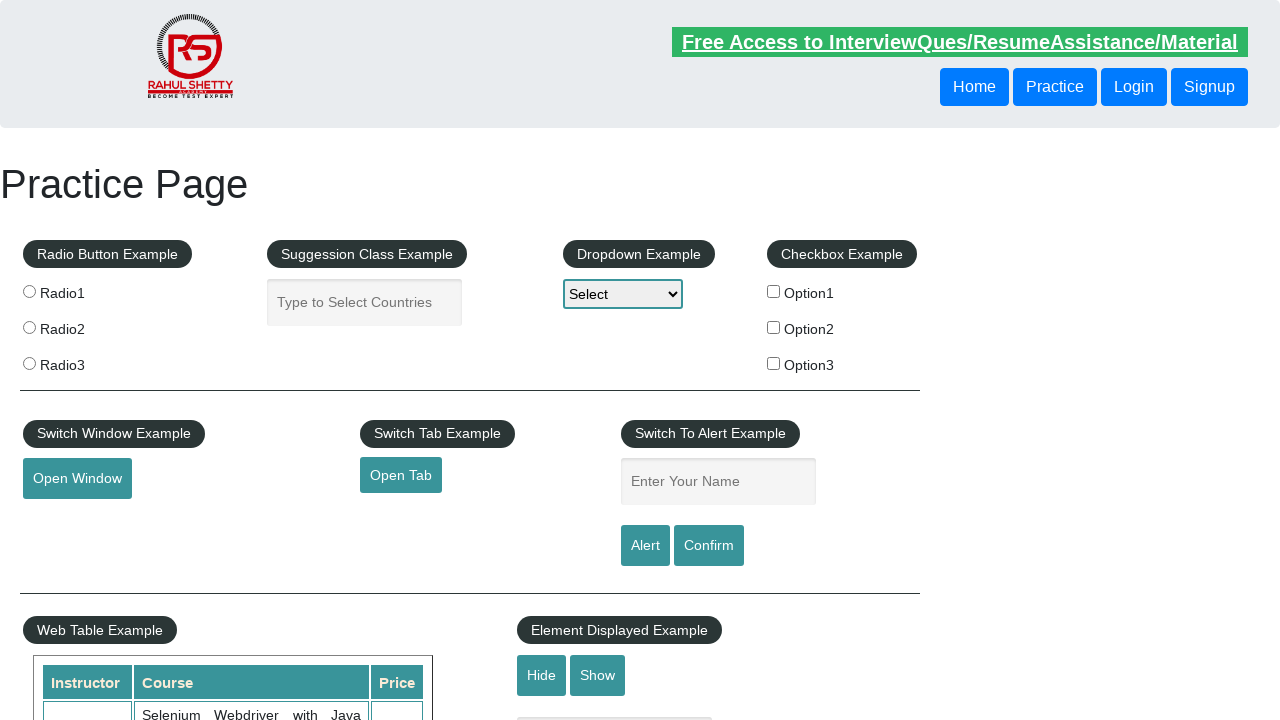

Waited for first button in header div to be present
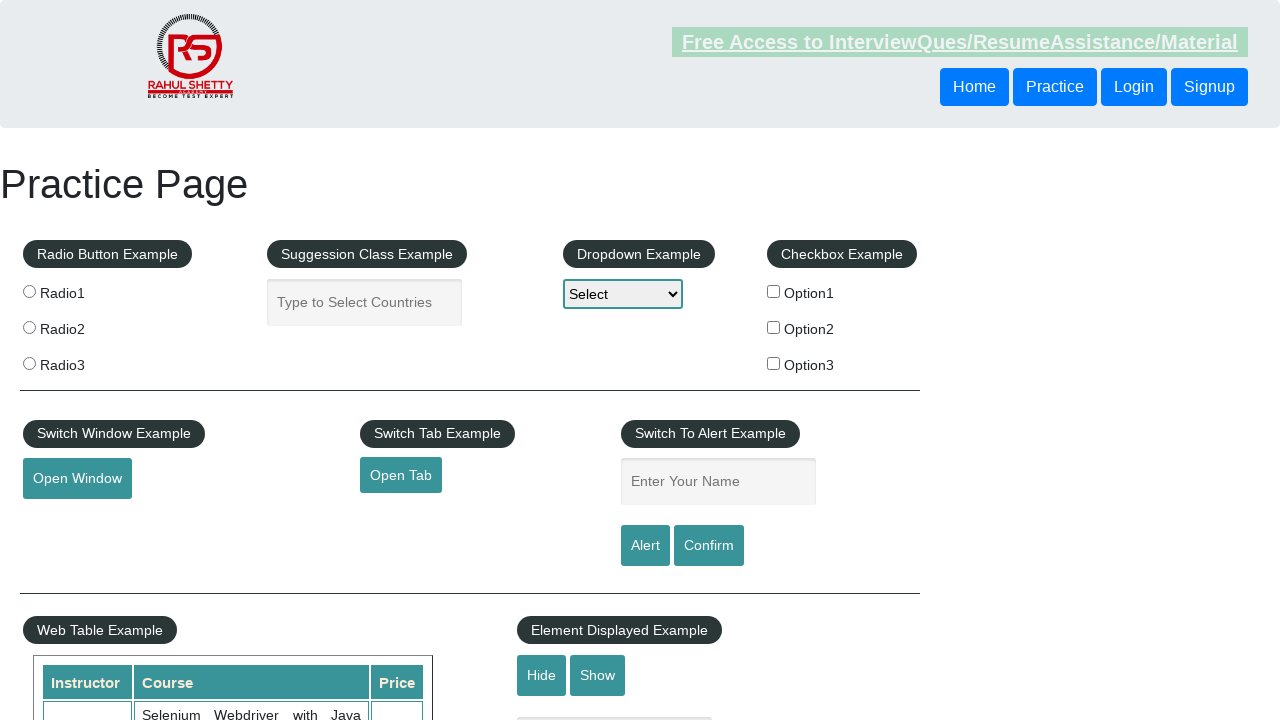

Located button using following-sibling XPath axis
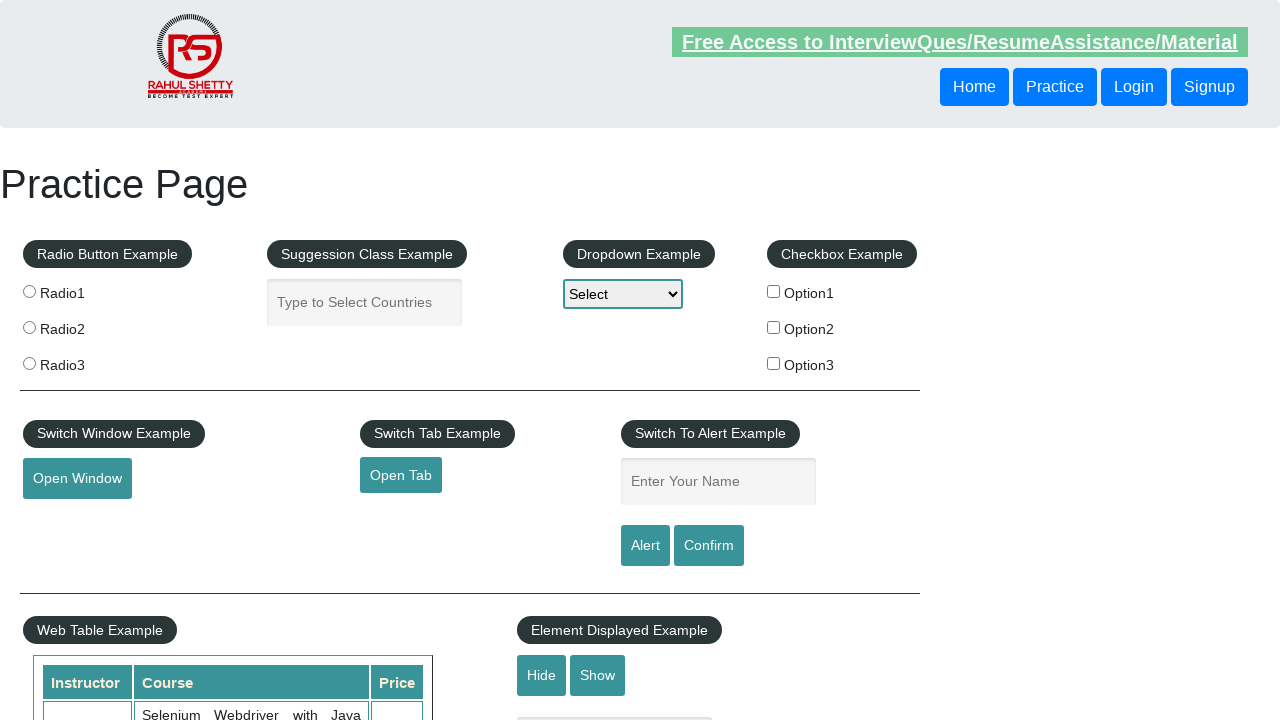

Verified following-sibling button is visible
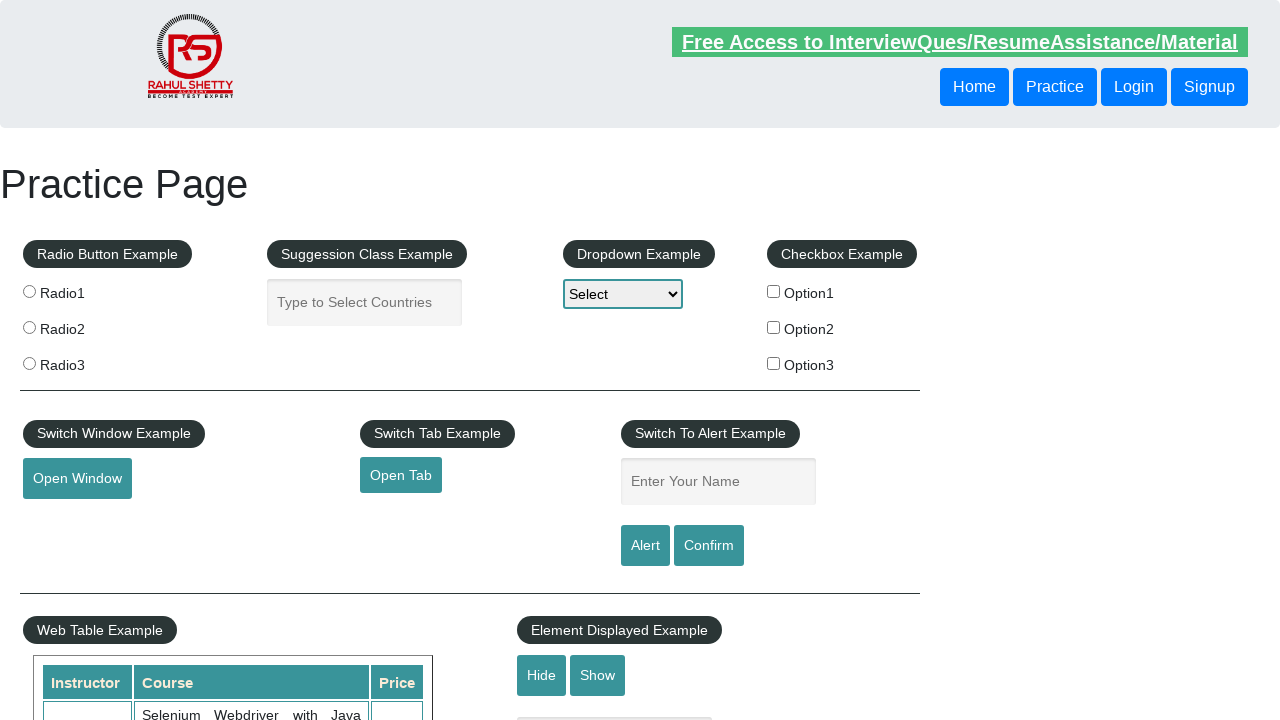

Located button using parent XPath axis
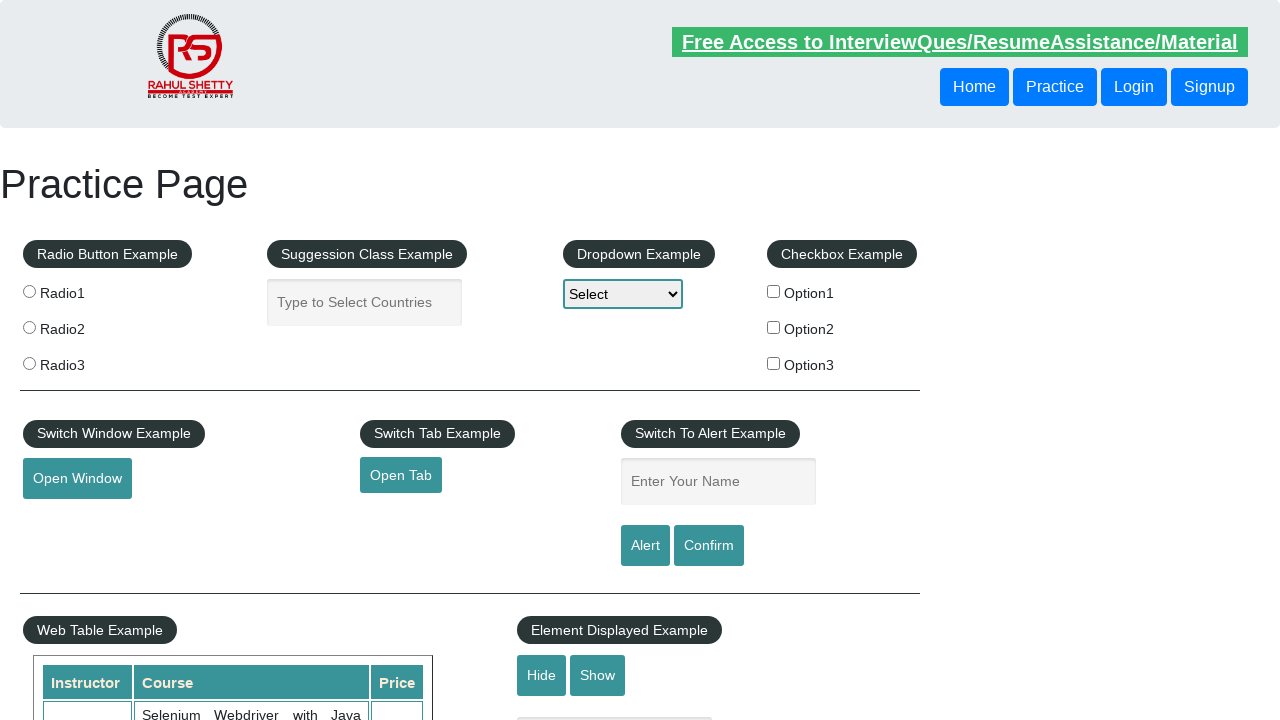

Verified parent axis button is visible
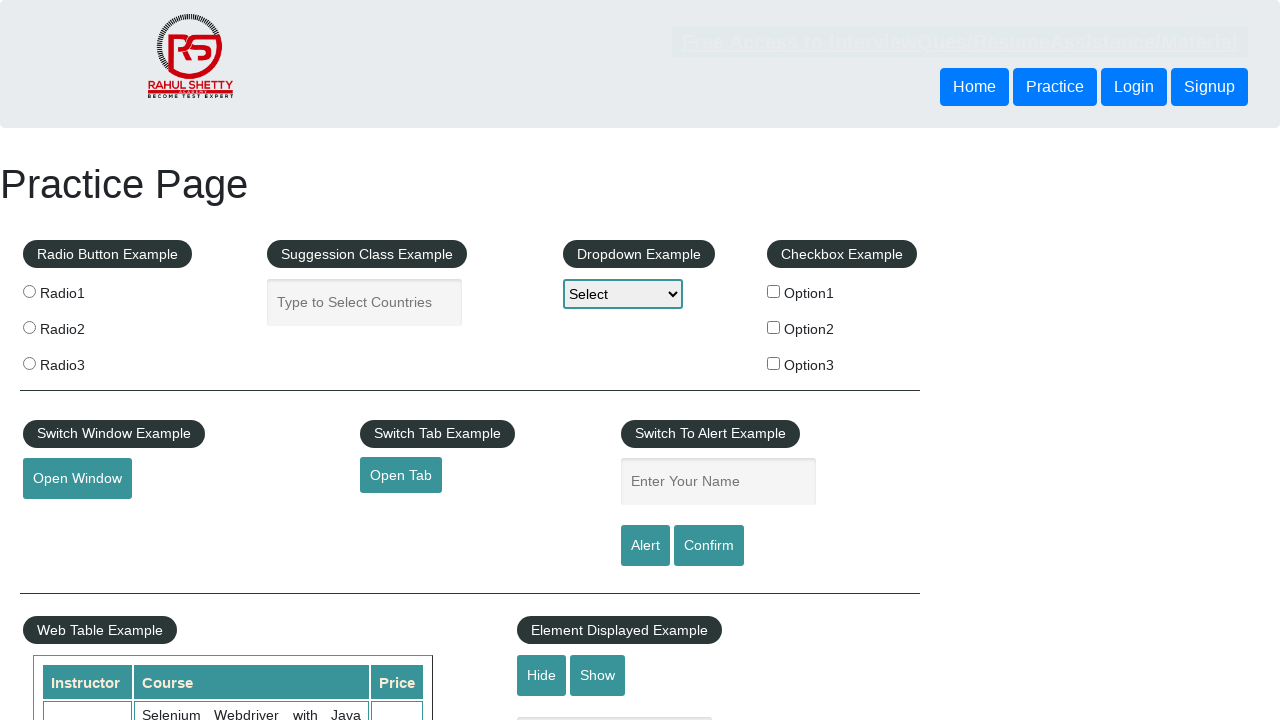

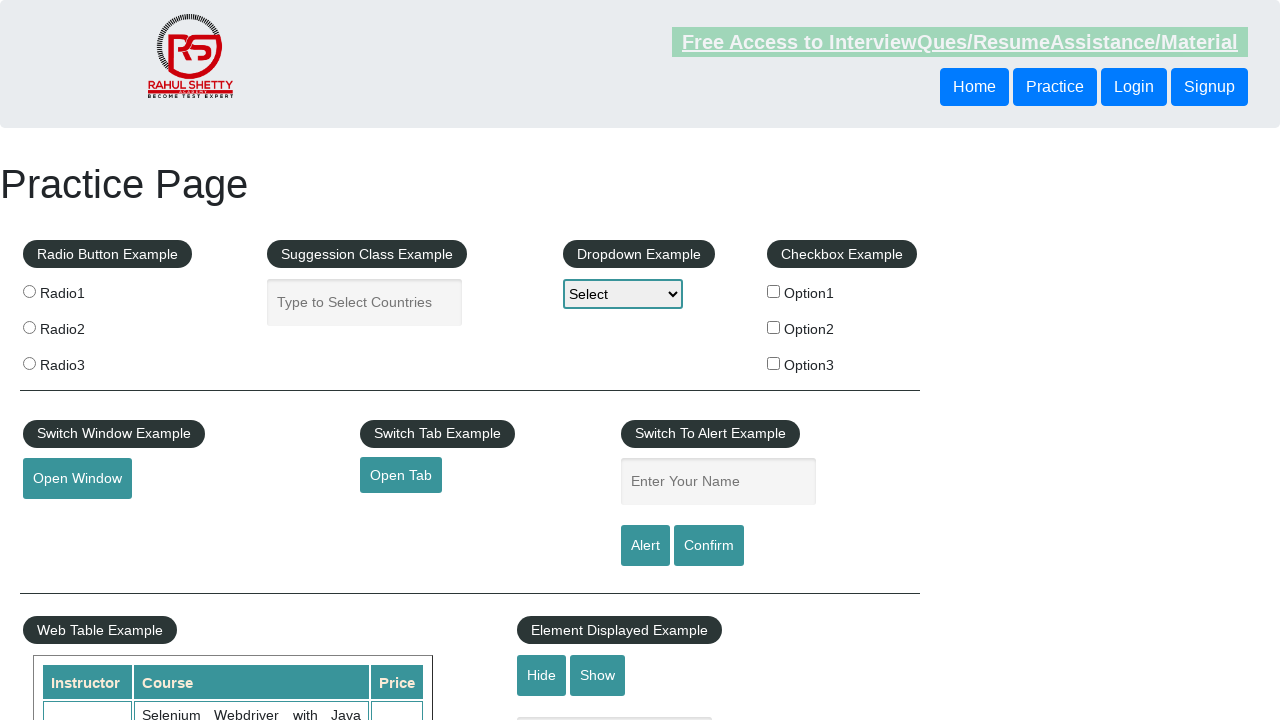